Tests add and remove element functionality by adding an element and then removing it

Starting URL: https://the-internet.herokuapp.com/

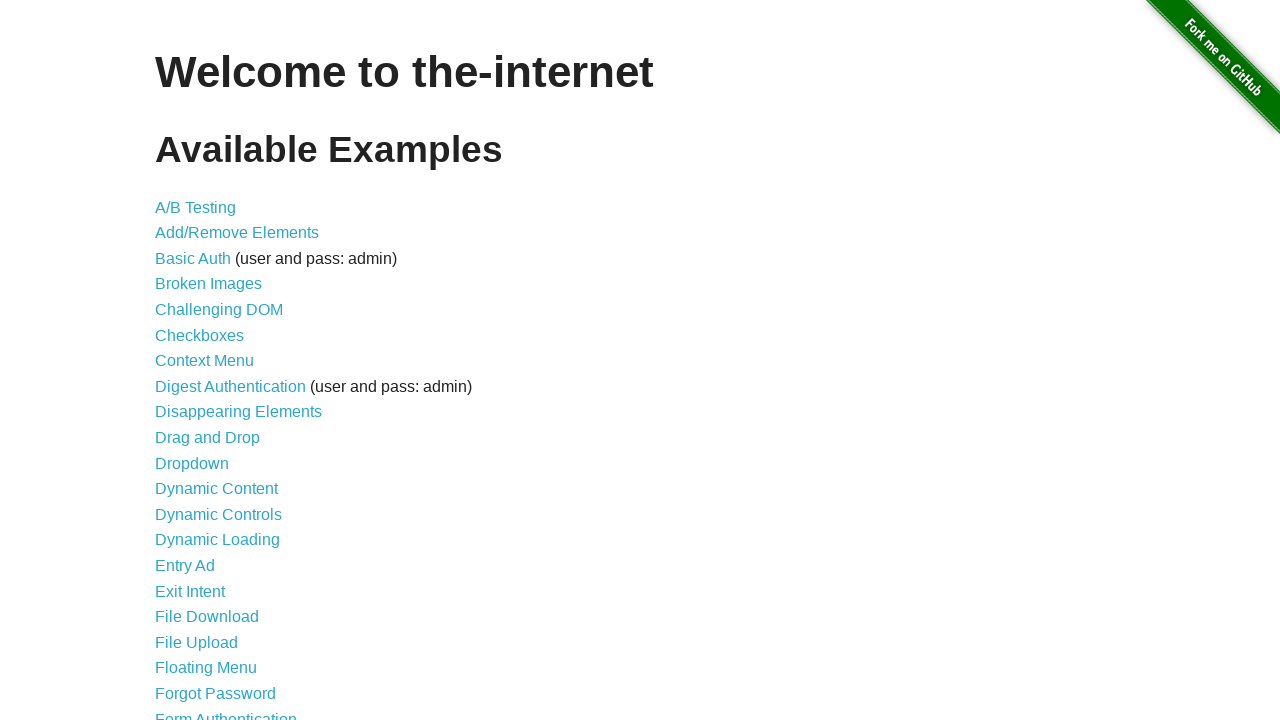

Clicked on Add/Remove Elements link at (237, 233) on a[href='/add_remove_elements/']
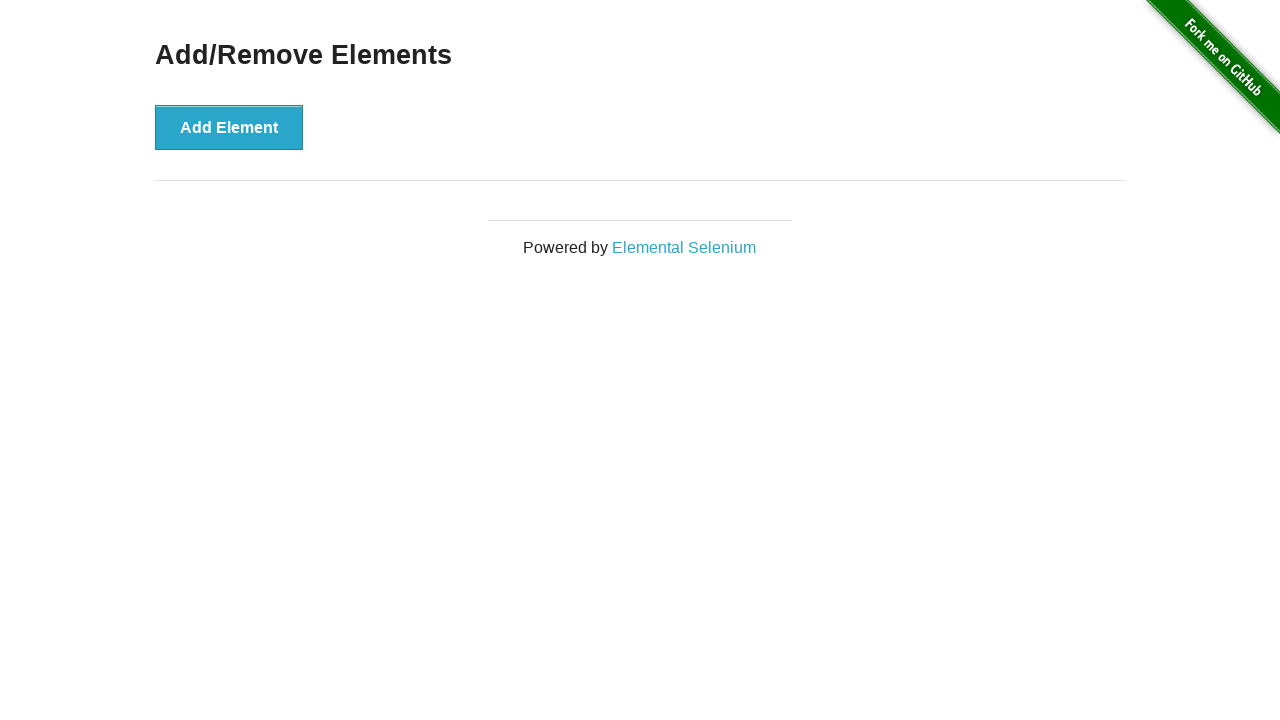

Clicked Add Element button at (229, 127) on button[onclick='addElement()']
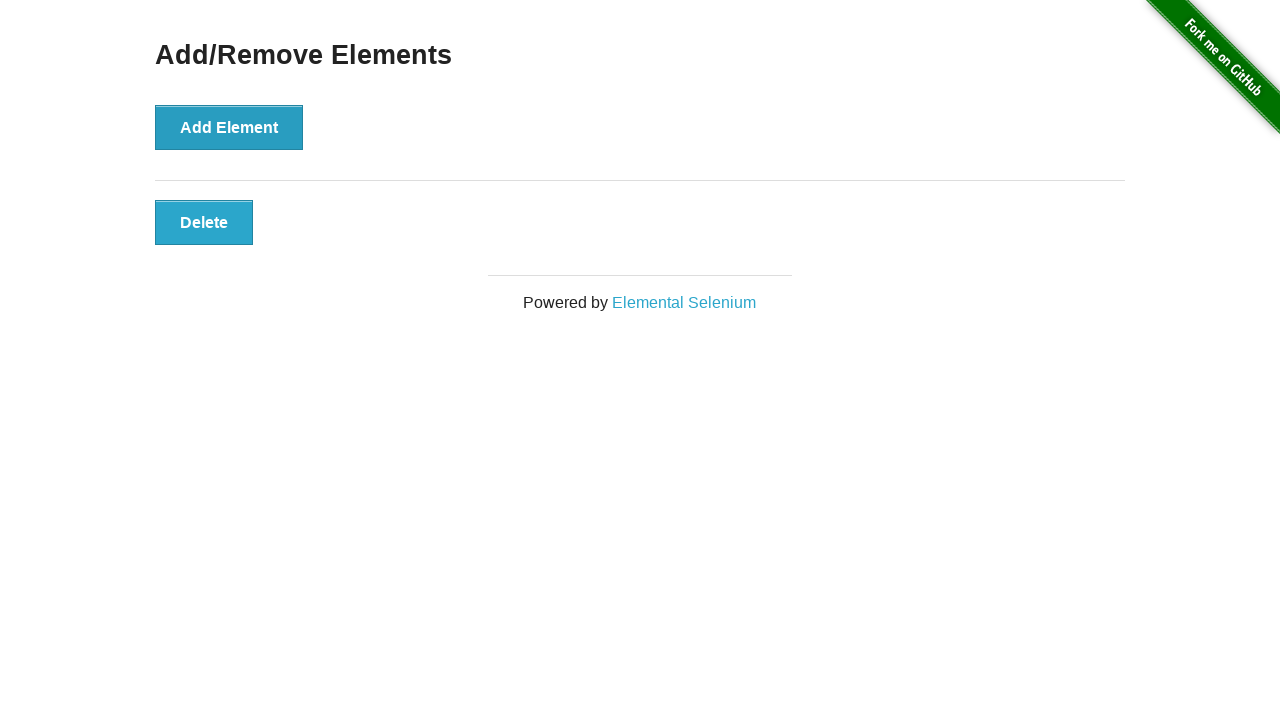

Element added and button appeared
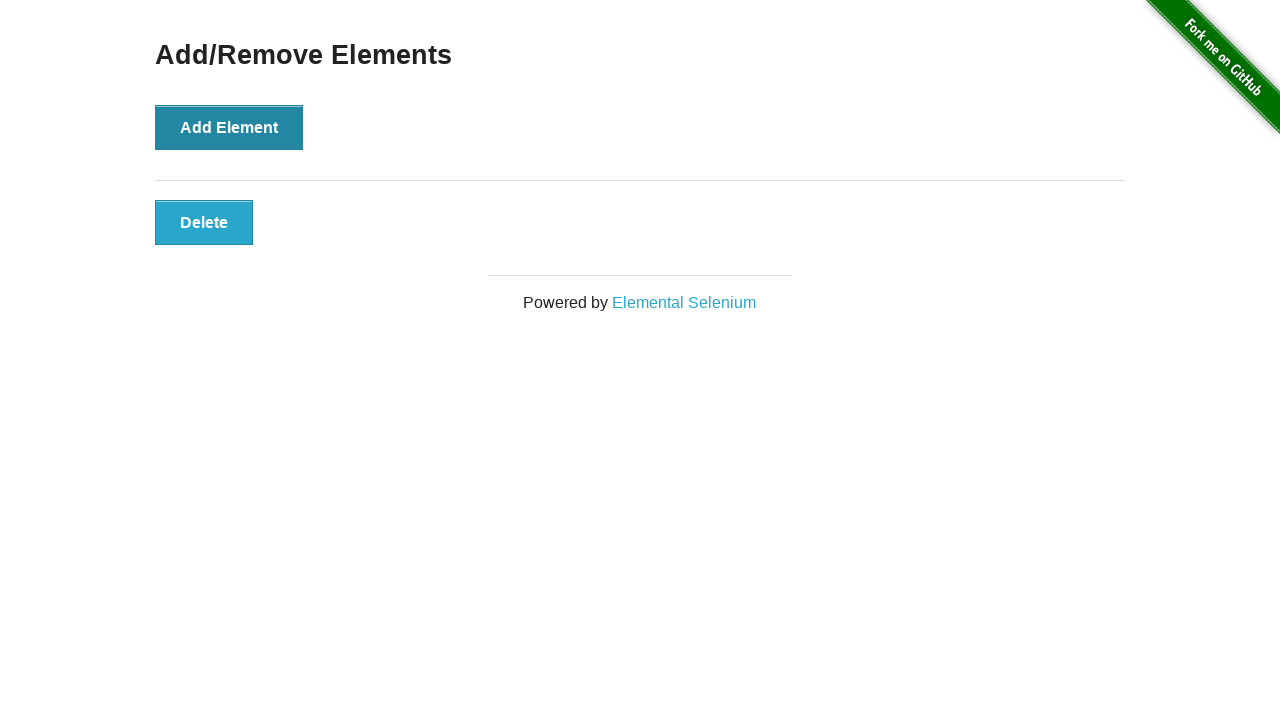

Clicked the added button to remove it at (204, 222) on button.added-manually
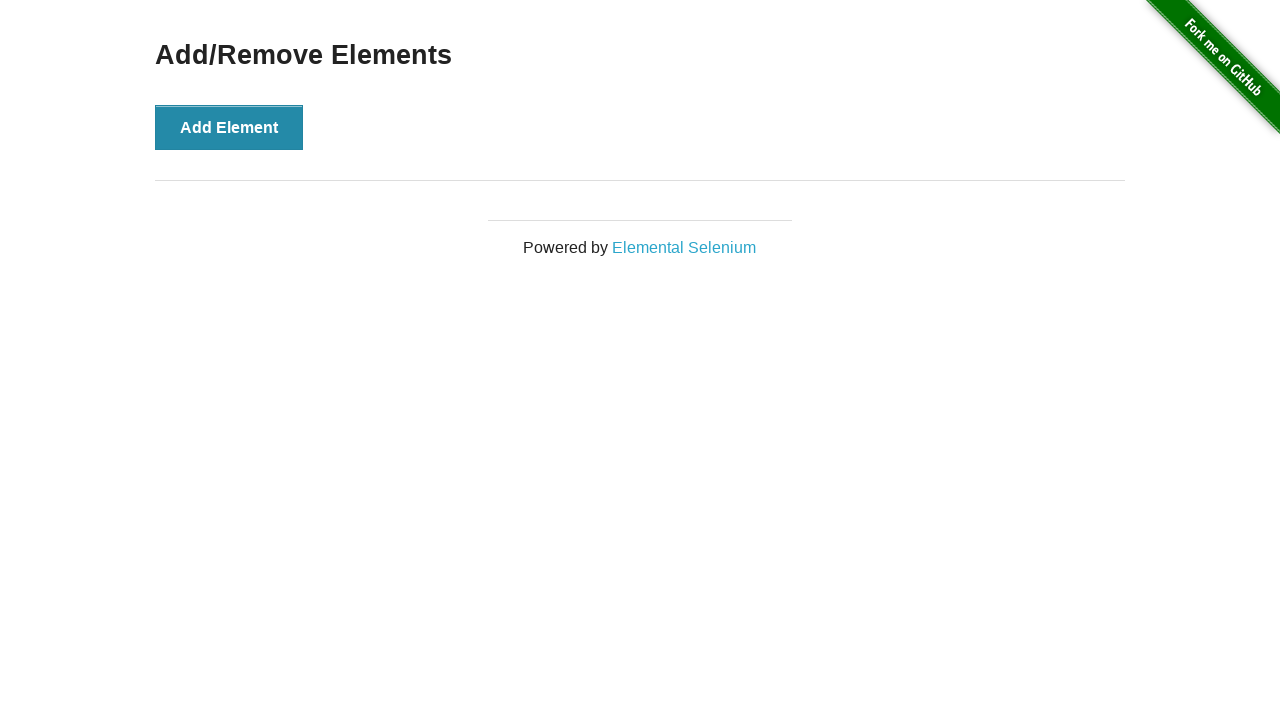

Verified the button was removed and is now hidden
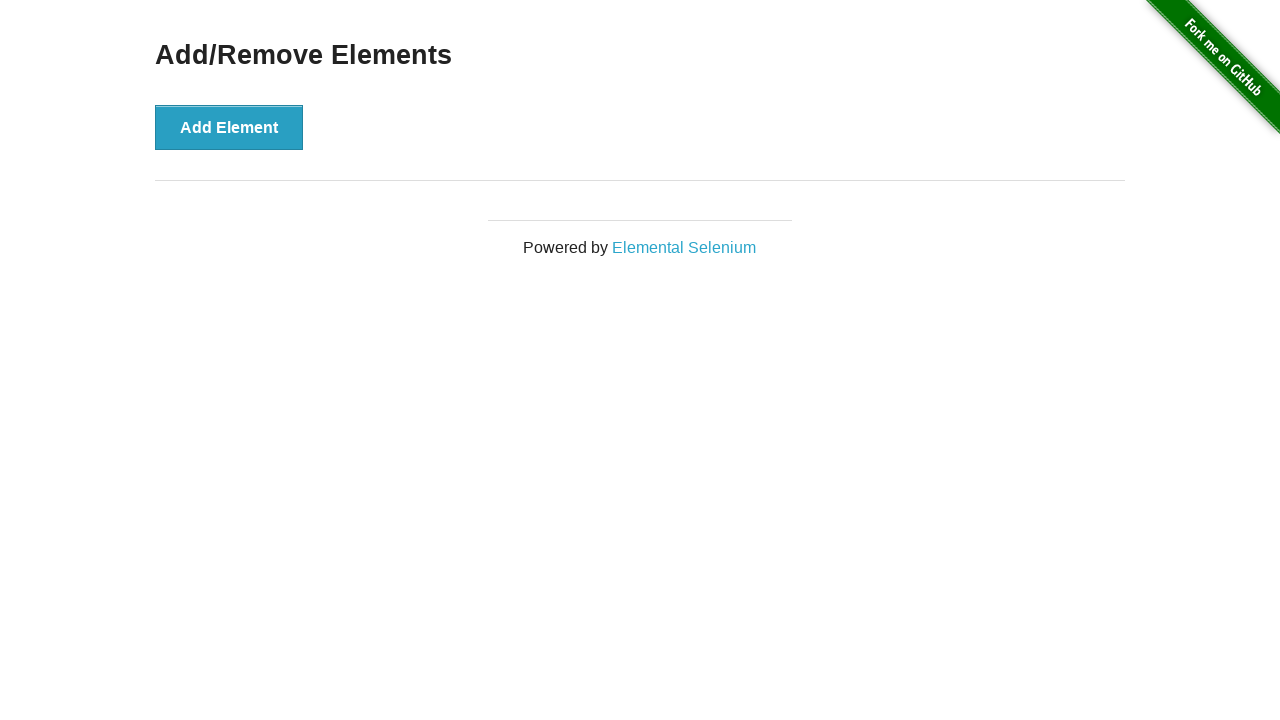

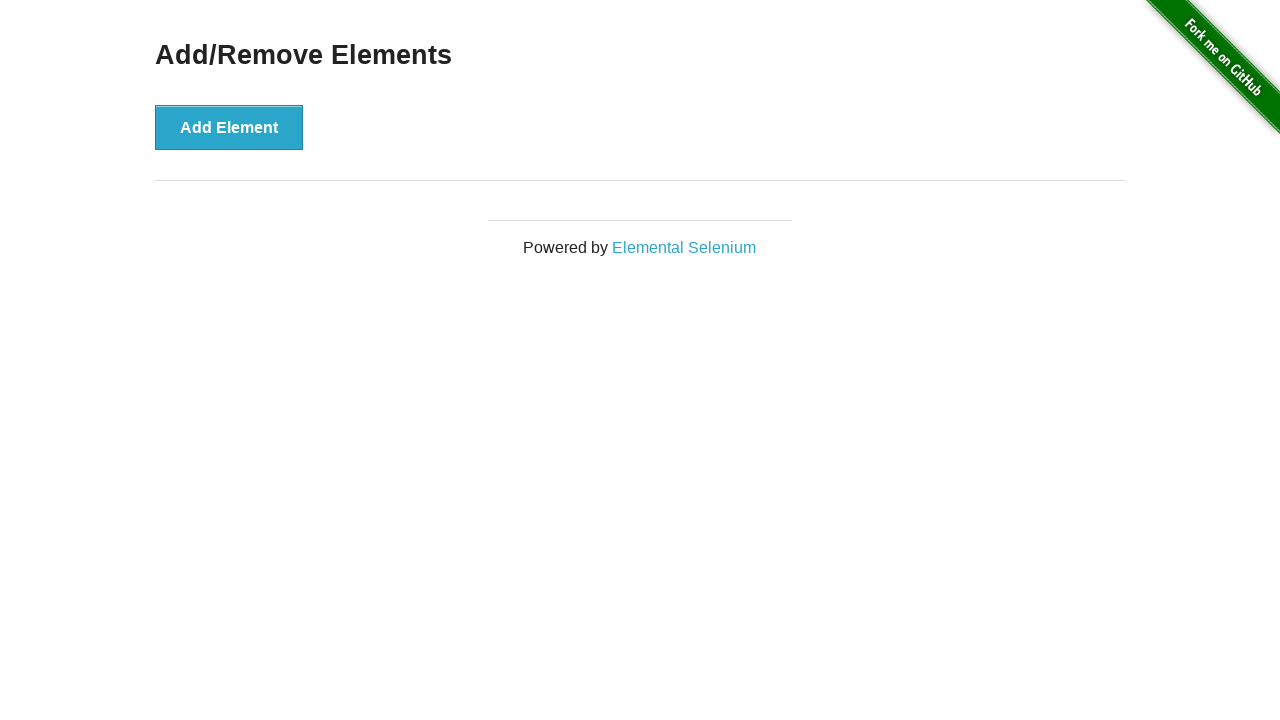